Tests alert handling functionality by interacting with confirmation and prompt alerts, accepting/dismissing them and entering text

Starting URL: https://demoqa.com/alerts

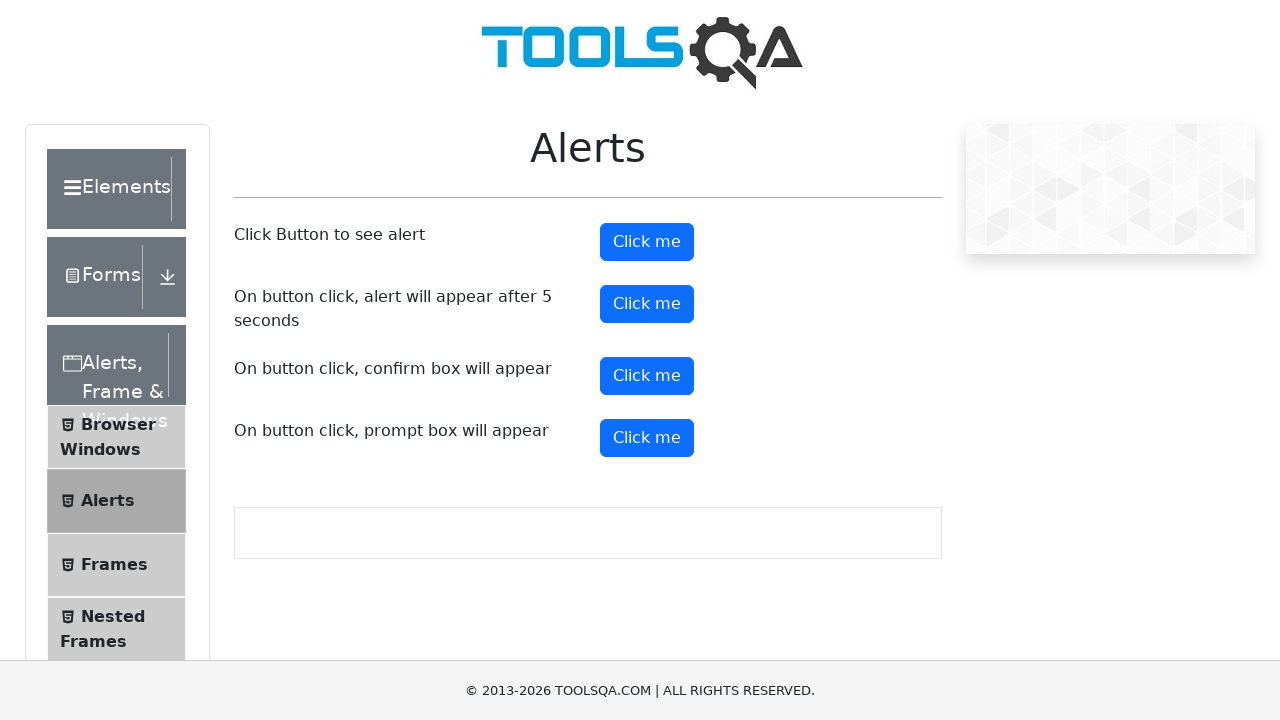

Clicked confirm button to trigger alert at (647, 376) on #confirmButton
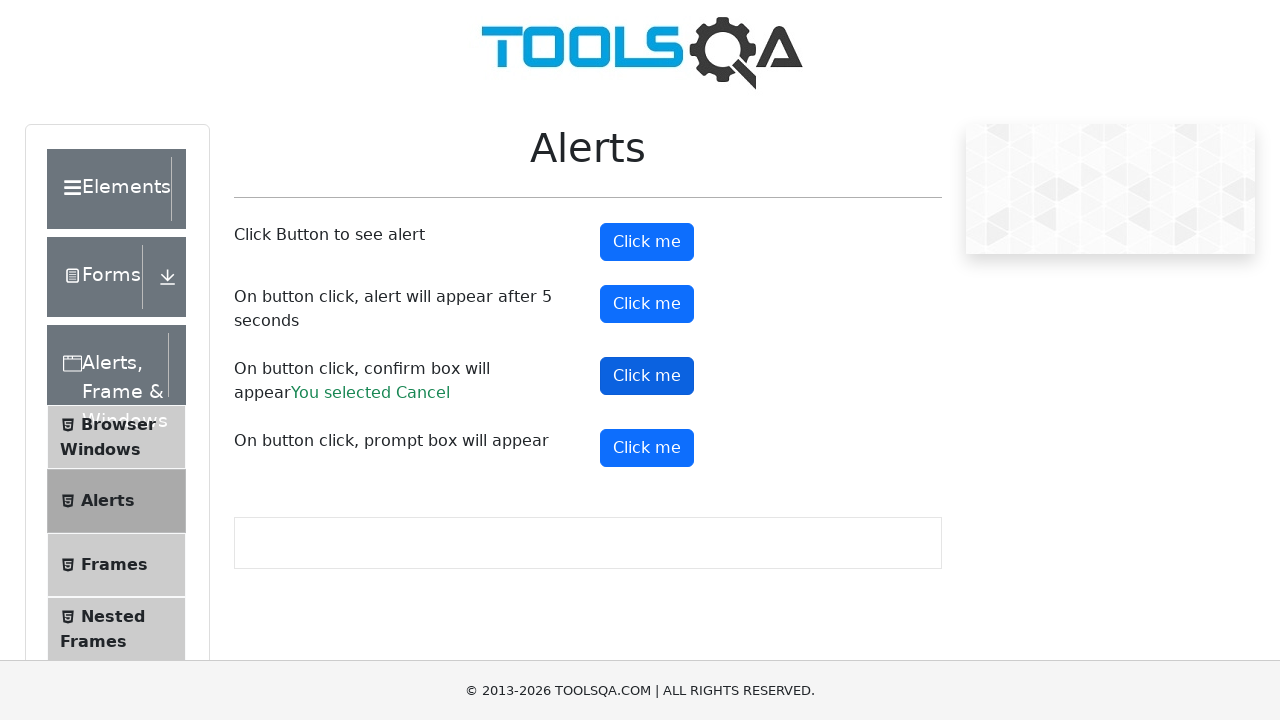

Set up dialog handler to dismiss alert
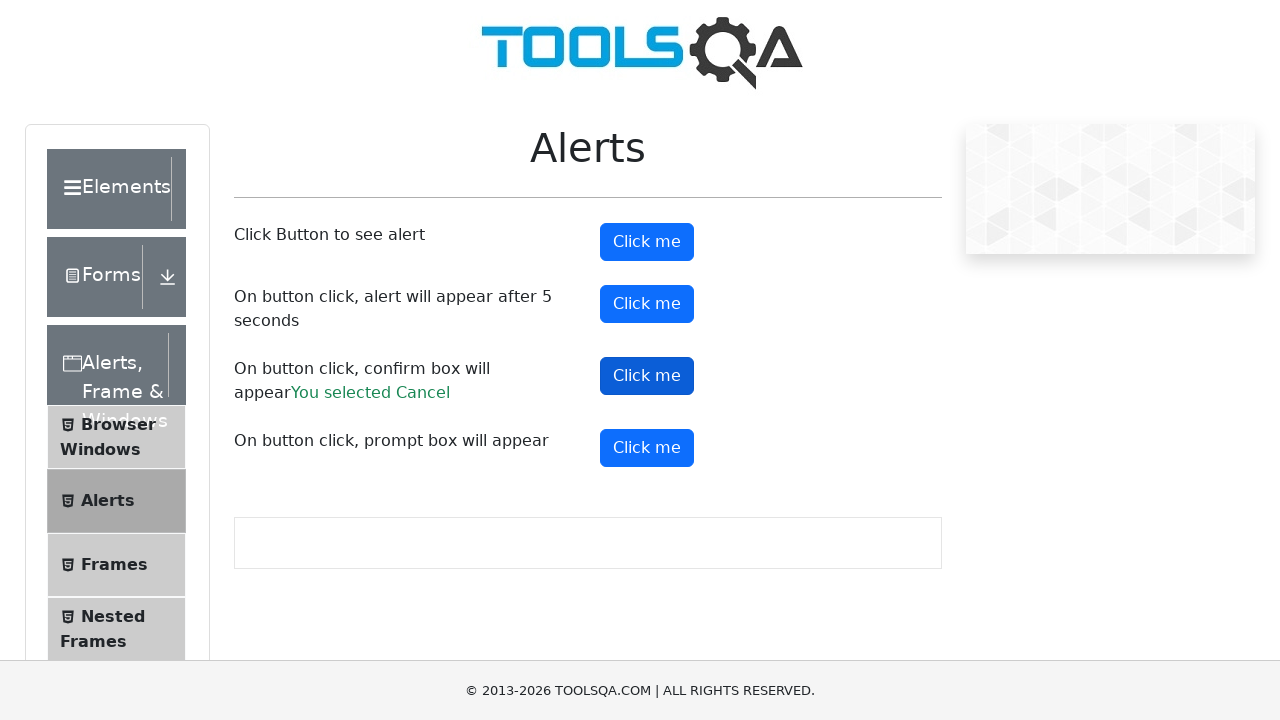

Waited 2 seconds for alert to be dismissed
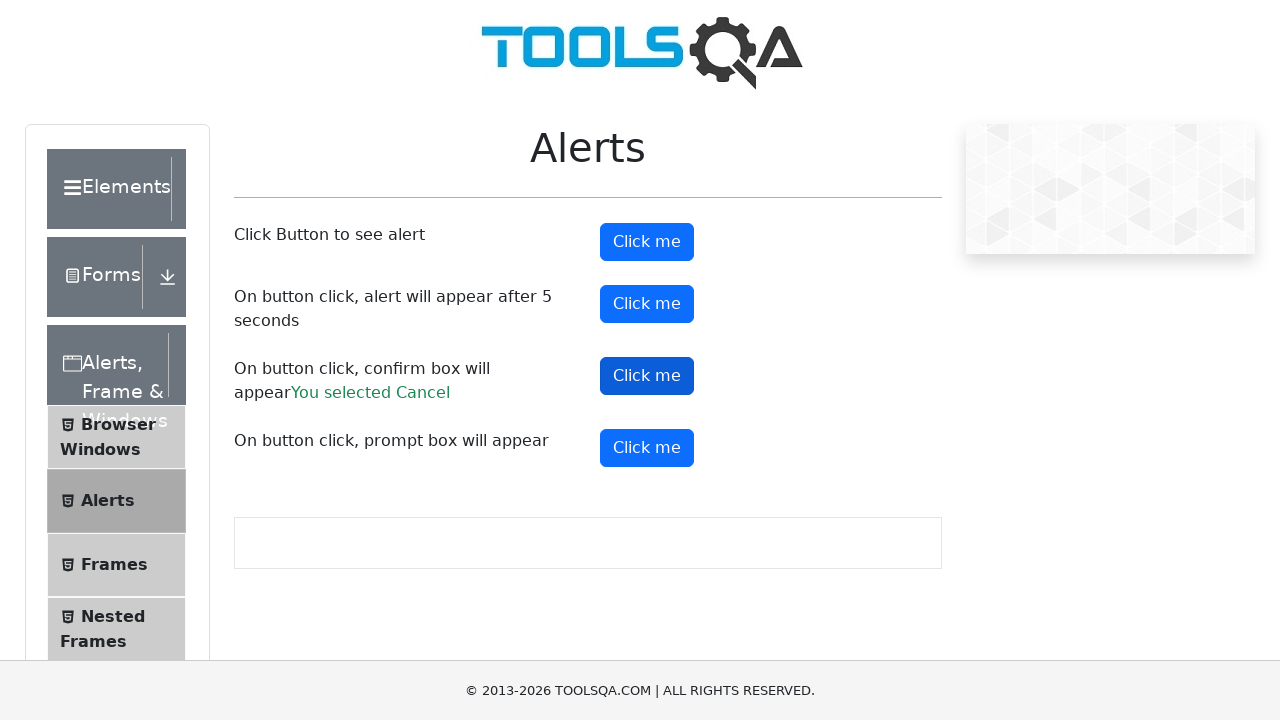

Clicked confirm button again to trigger alert at (647, 376) on #confirmButton
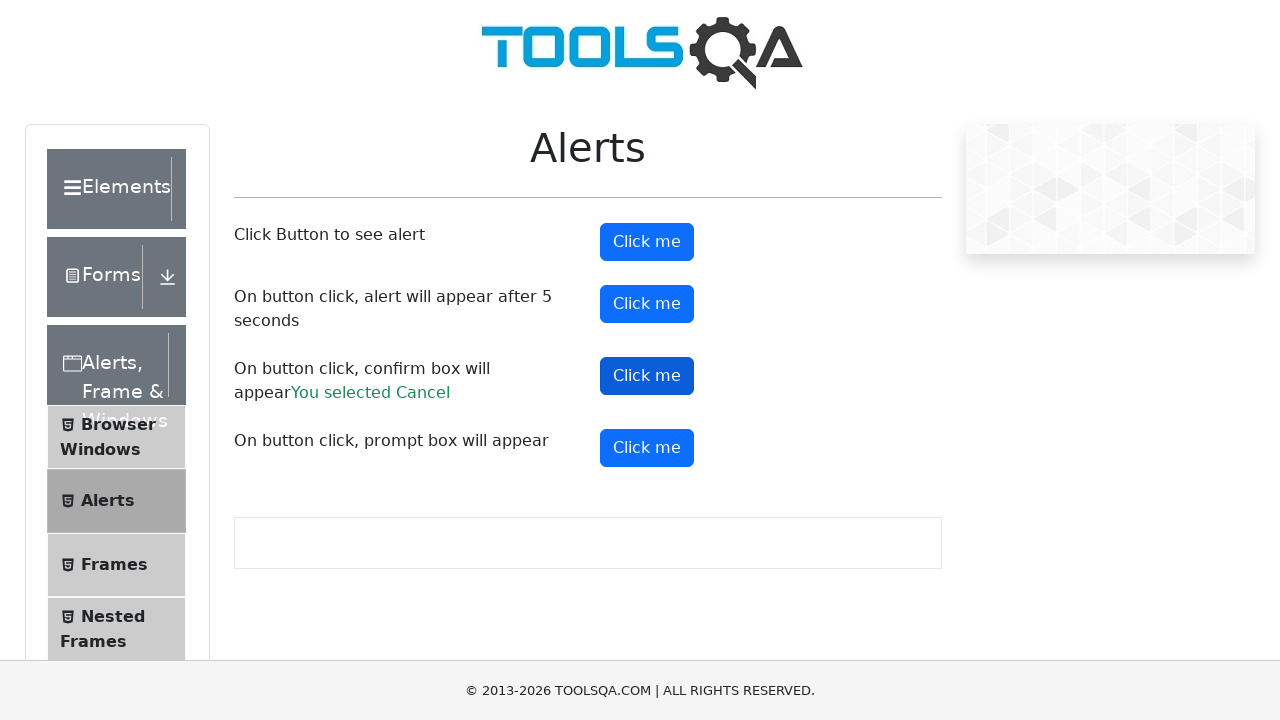

Set up dialog handler to accept alert
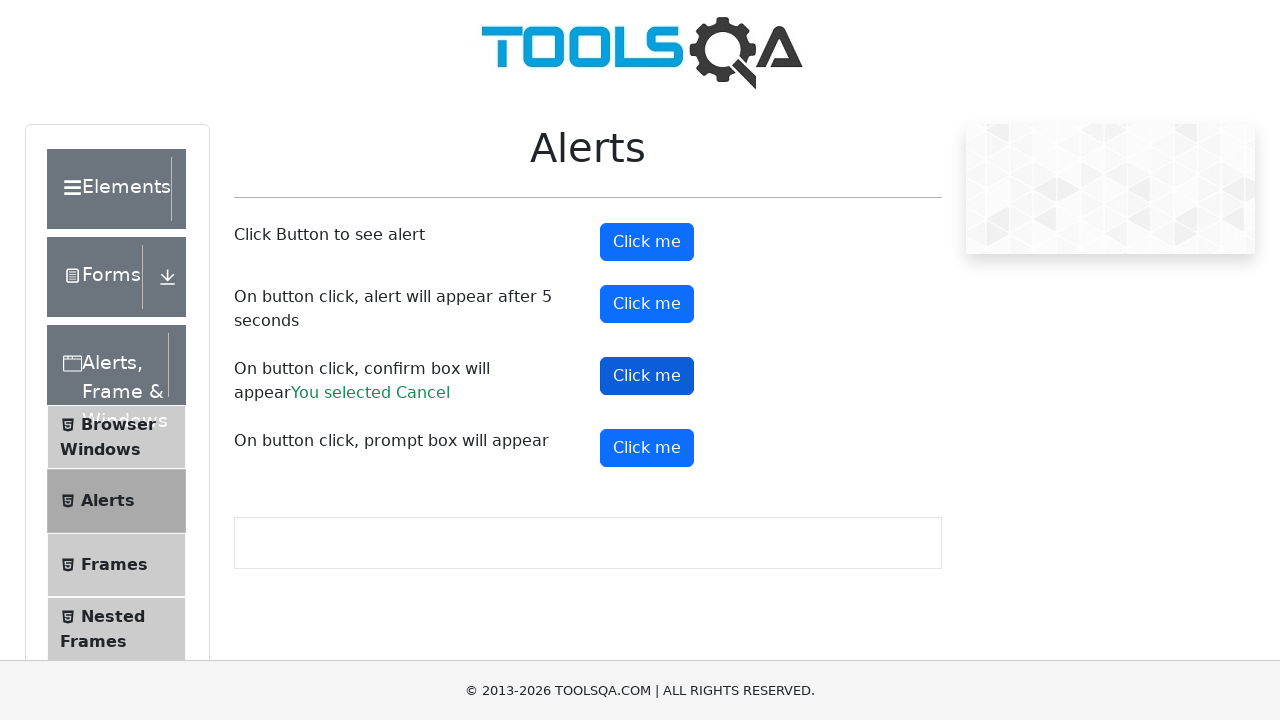

Waited 2 seconds for alert to be accepted
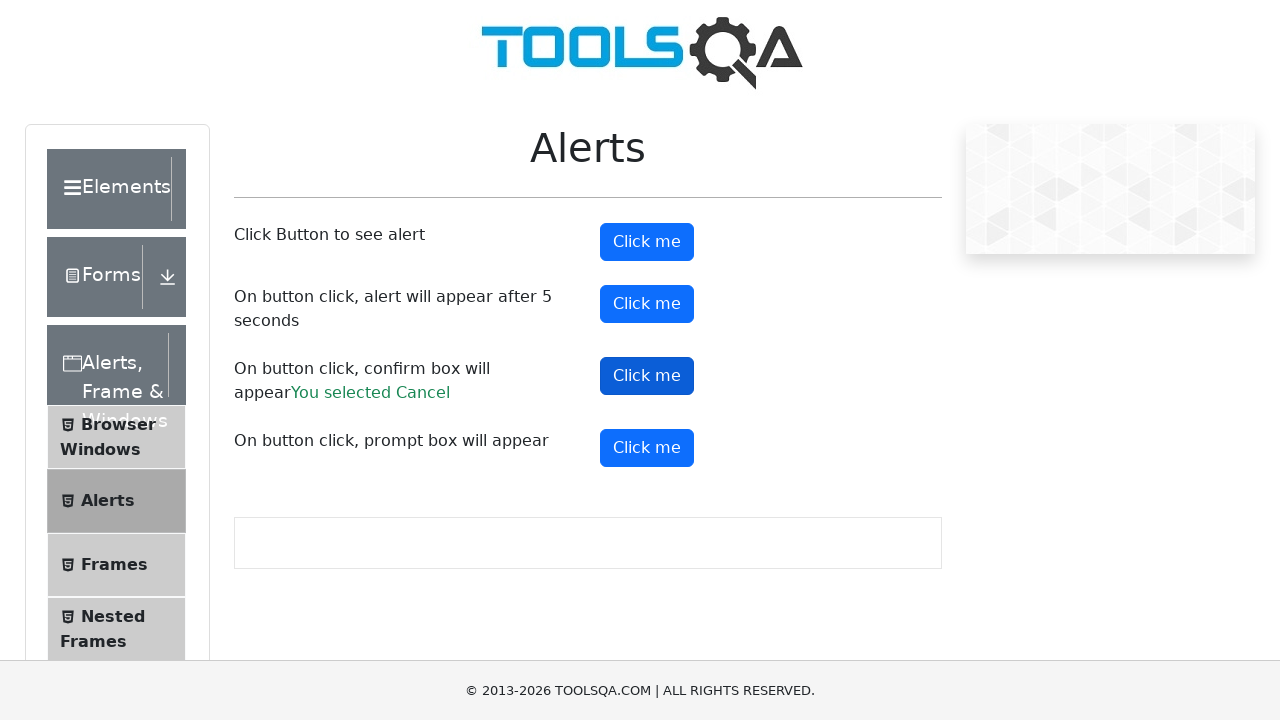

Set up dialog handler to handle prompt with text input
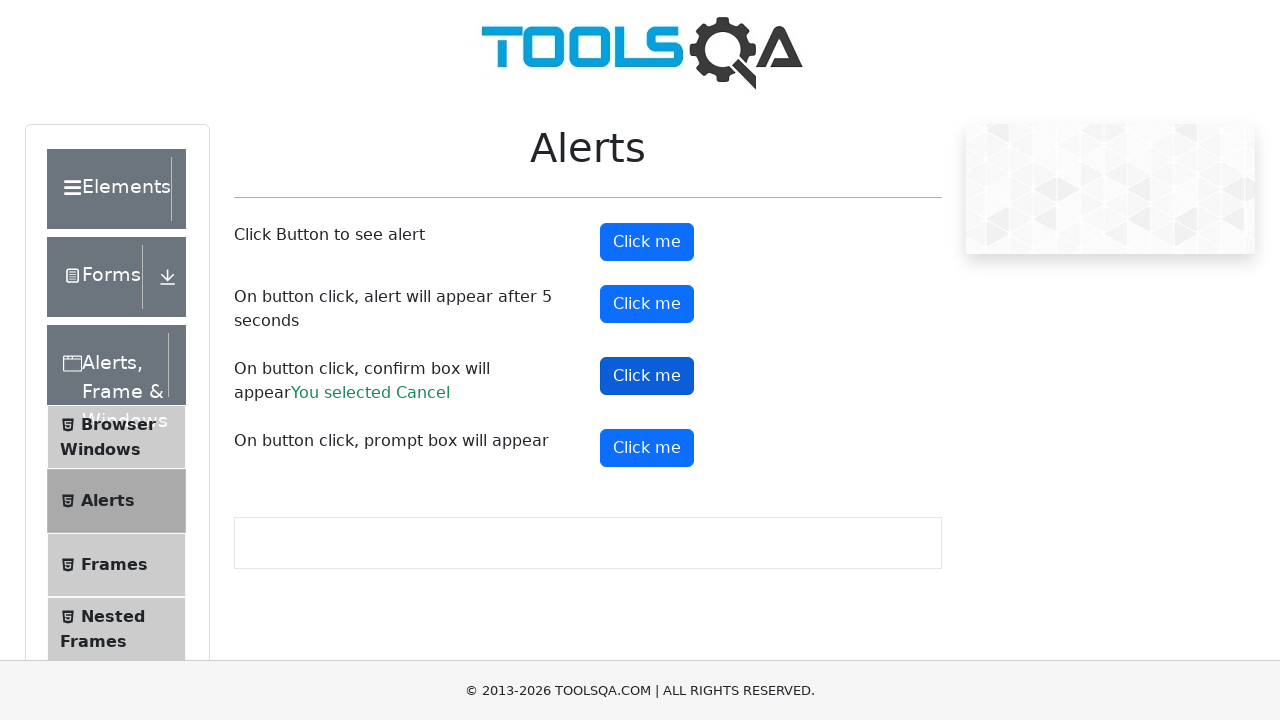

Clicked prompt button to trigger prompt alert at (647, 448) on #promtButton
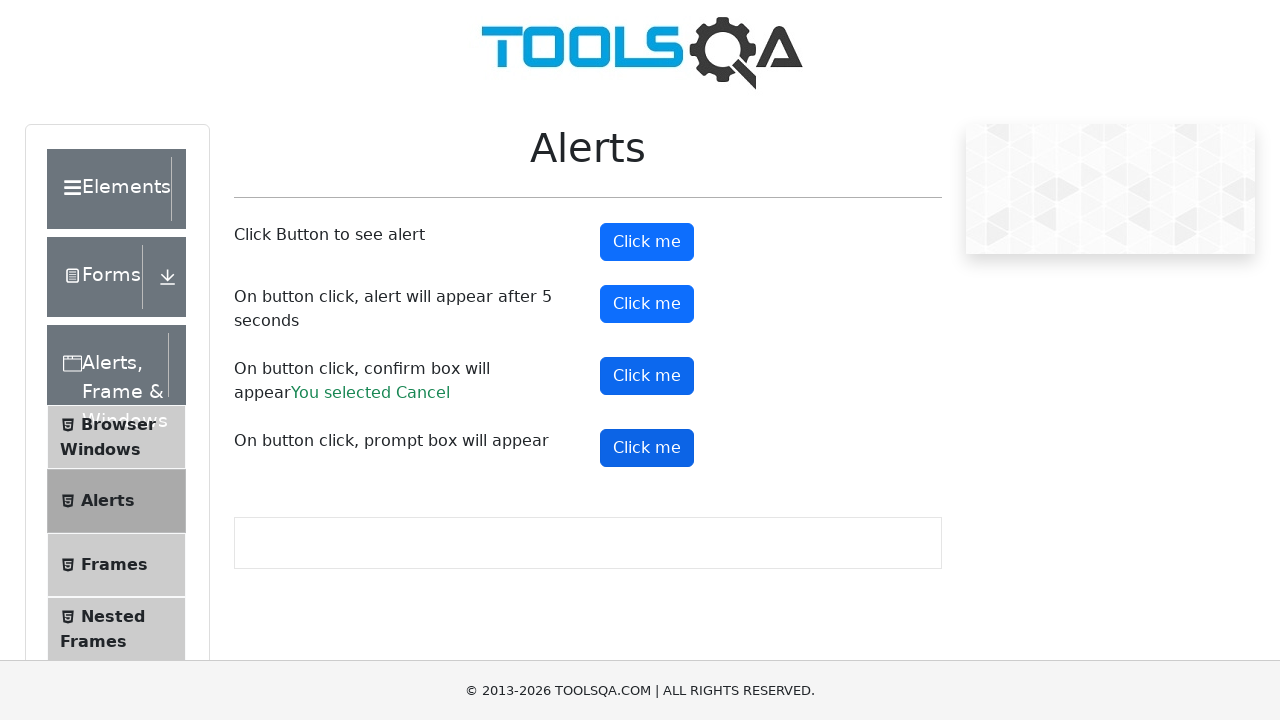

Waited 2 seconds for prompt to be handled with text 'prasad'
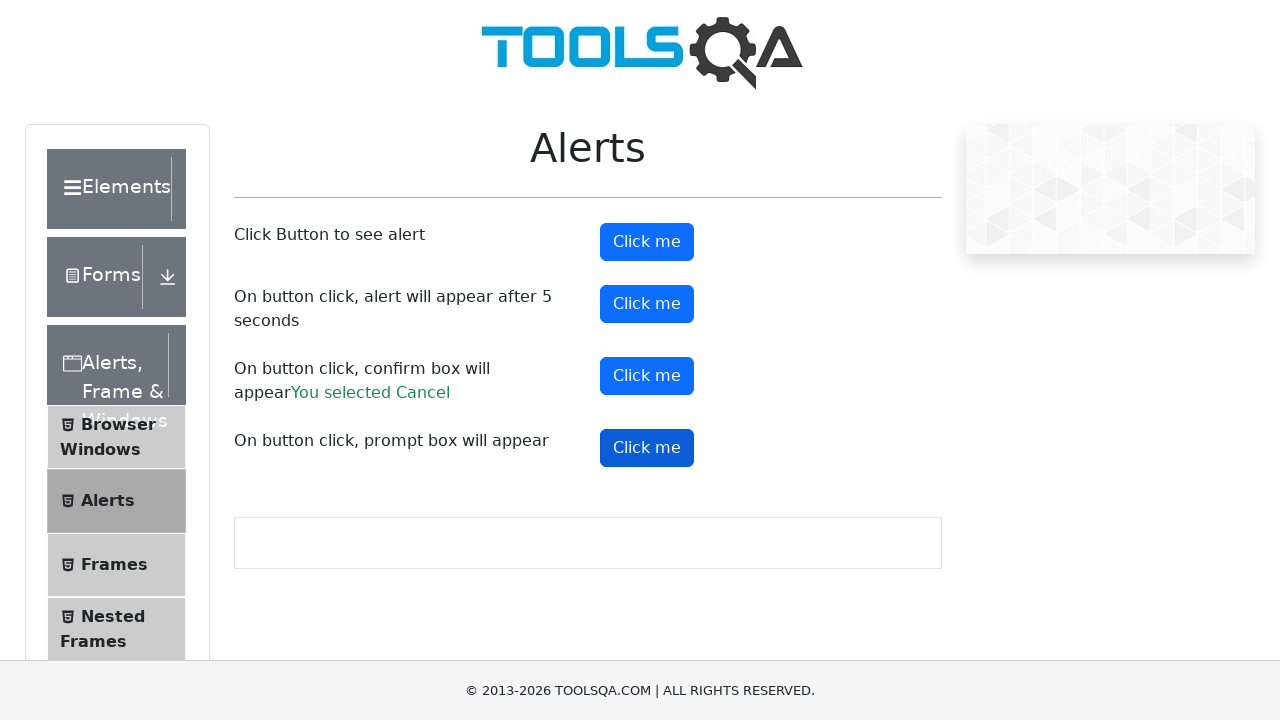

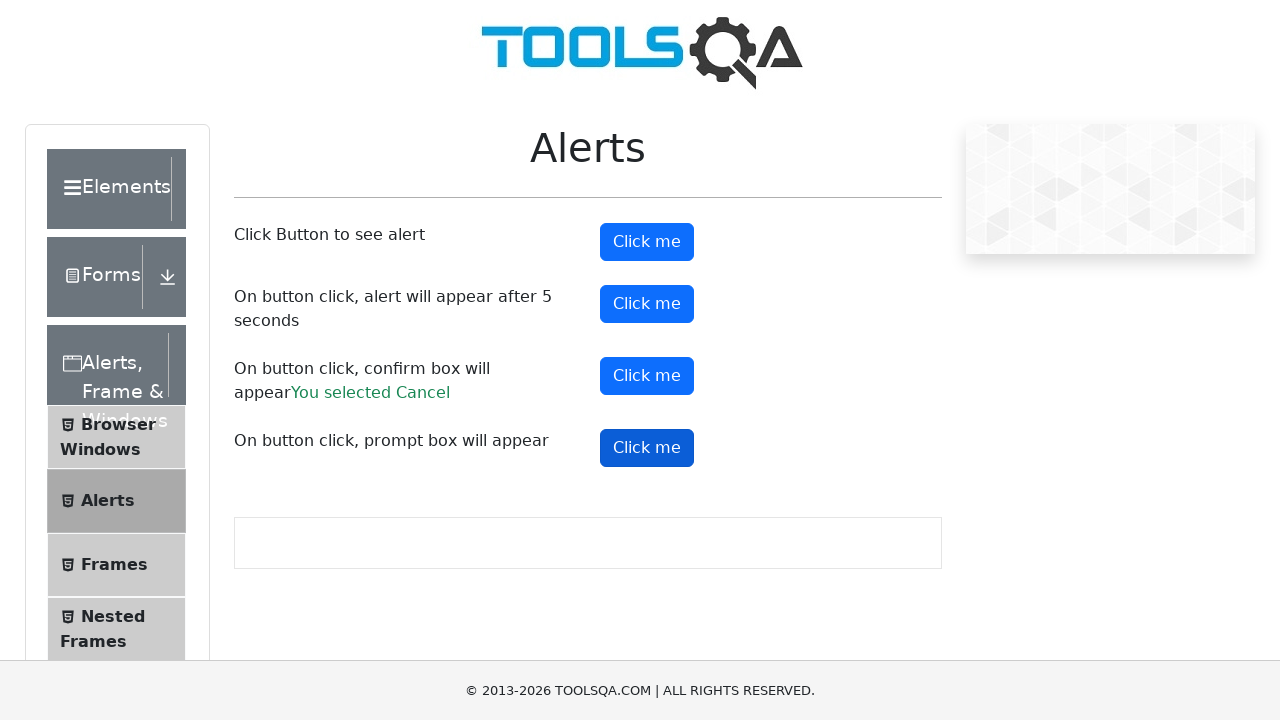